Tests clicking on the header link to navigate back to the main page from the text-box page

Starting URL: https://demoqa.com/text-box

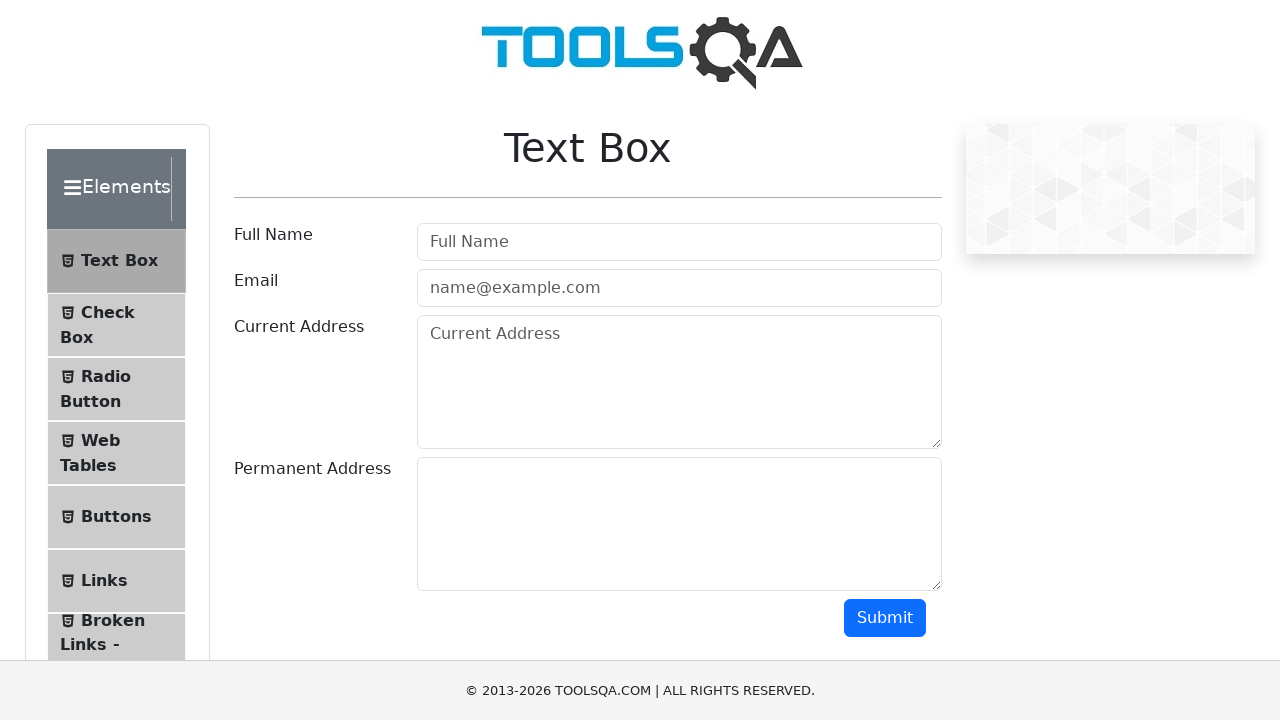

Clicked header link to navigate back to main page from text-box page at (640, 50) on header a
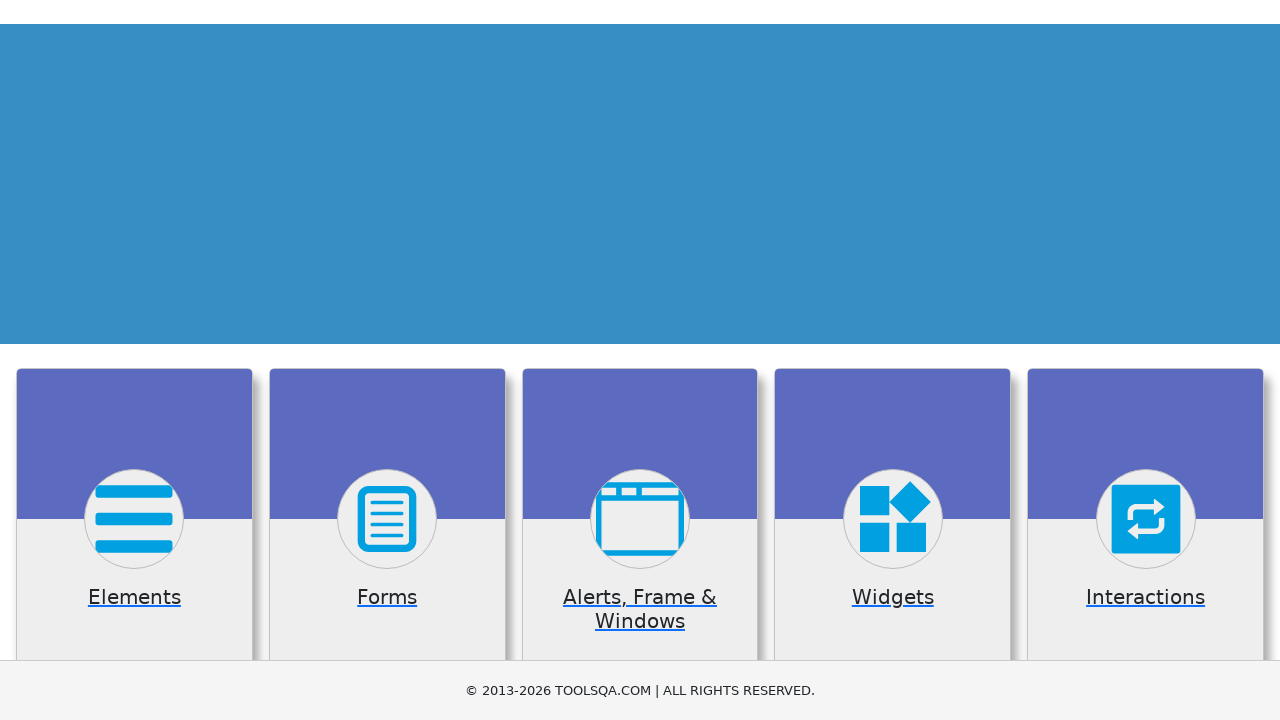

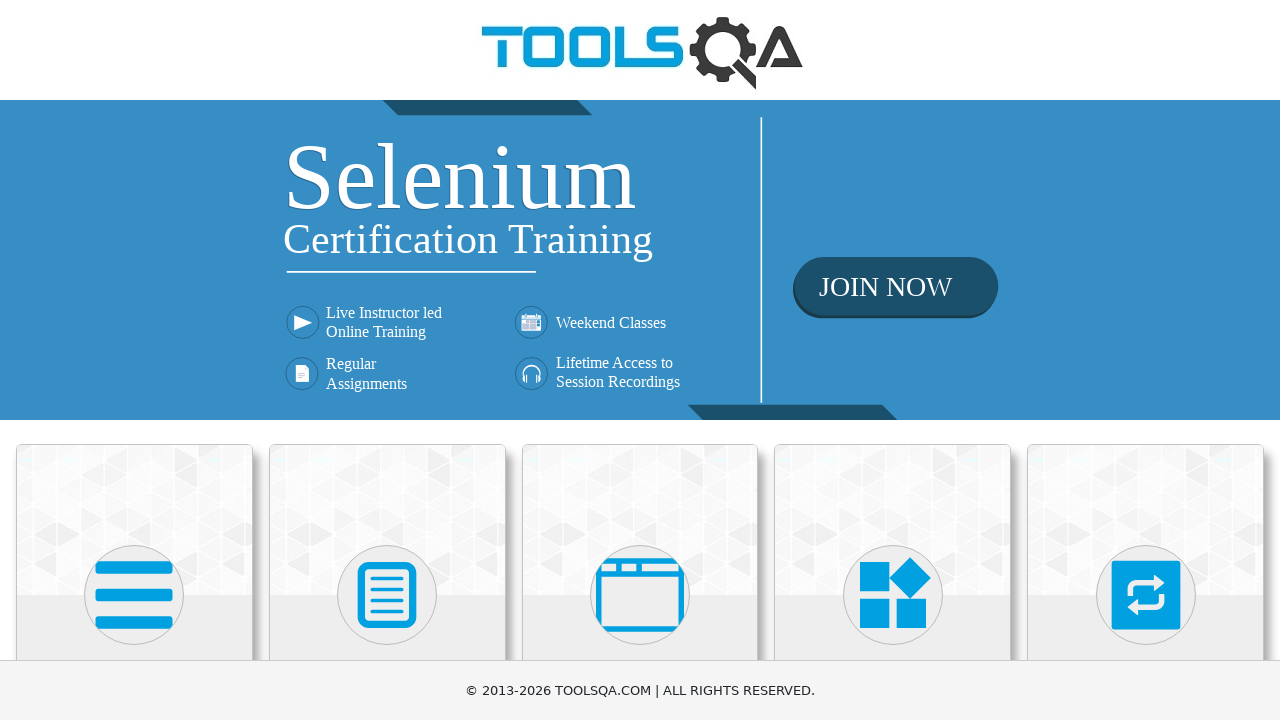